Tests the switch window functionality by clicking a button that opens a new tab, then handles switching between browser windows/tabs

Starting URL: https://formy-project.herokuapp.com/switch-window

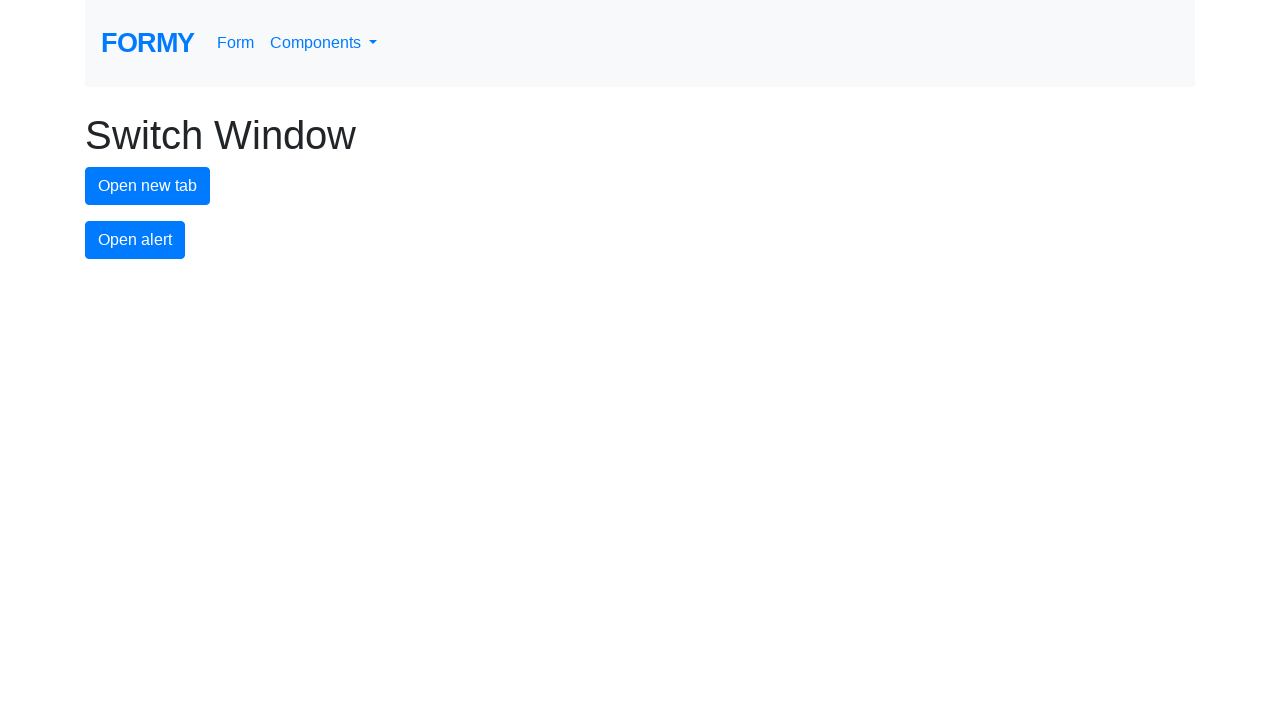

Clicked button to open a new tab at (148, 186) on button#new-tab-button
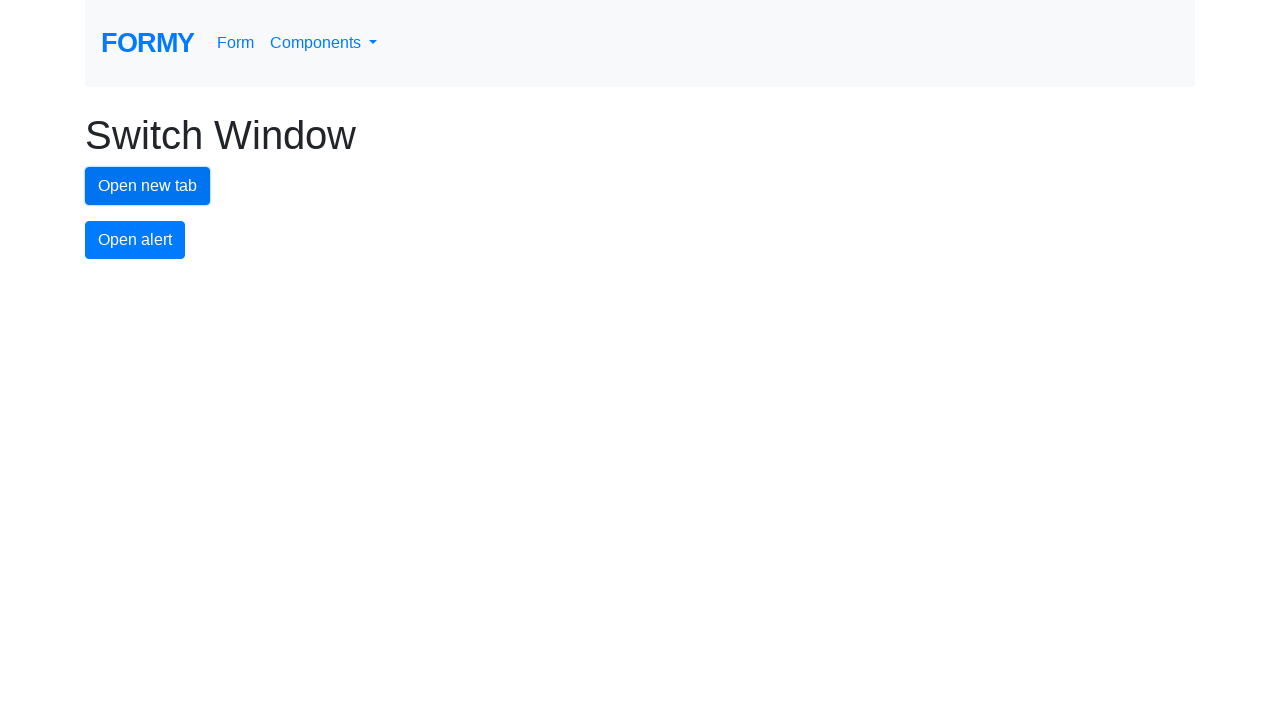

New tab opened and captured at (148, 186) on button#new-tab-button
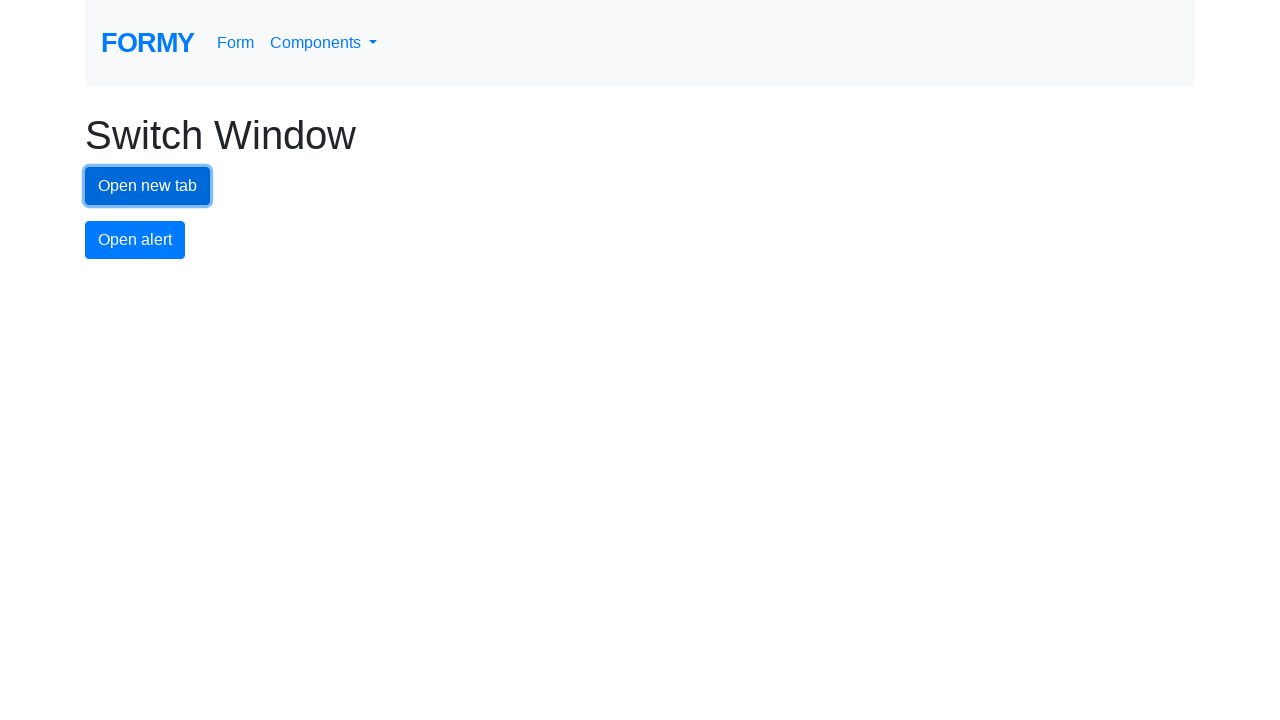

Retrieved new page object from context
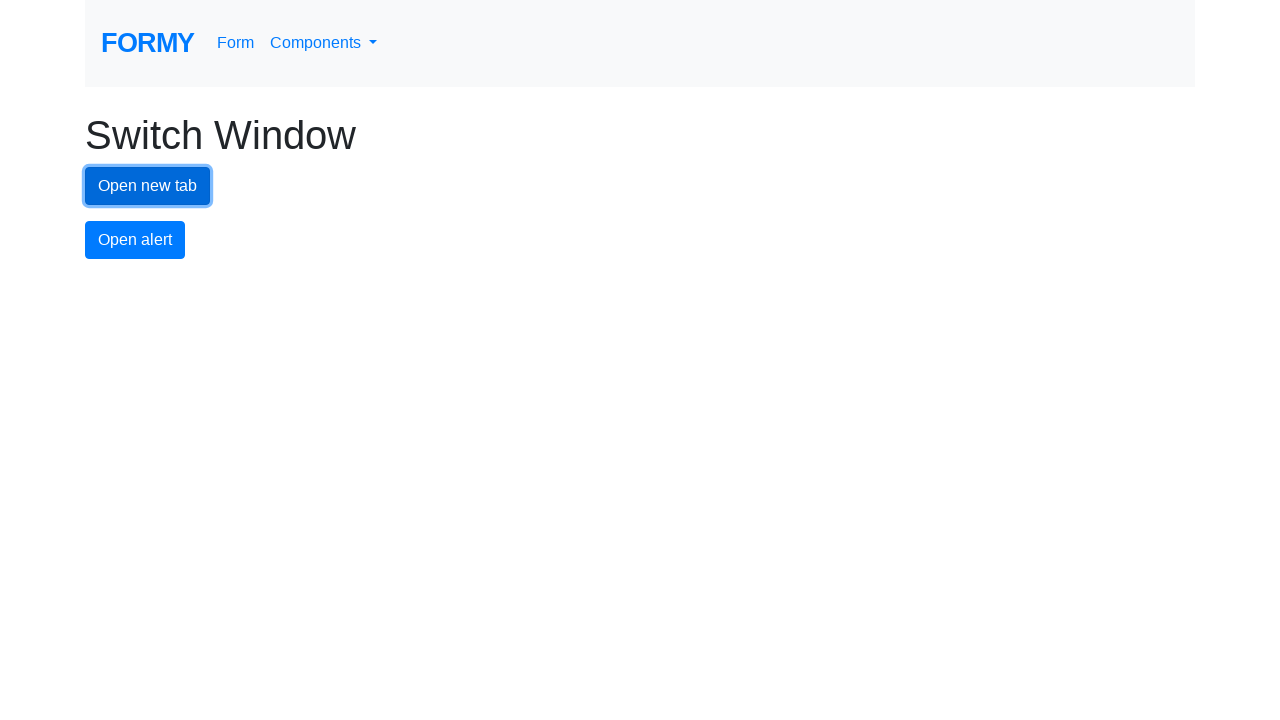

New page loaded completely
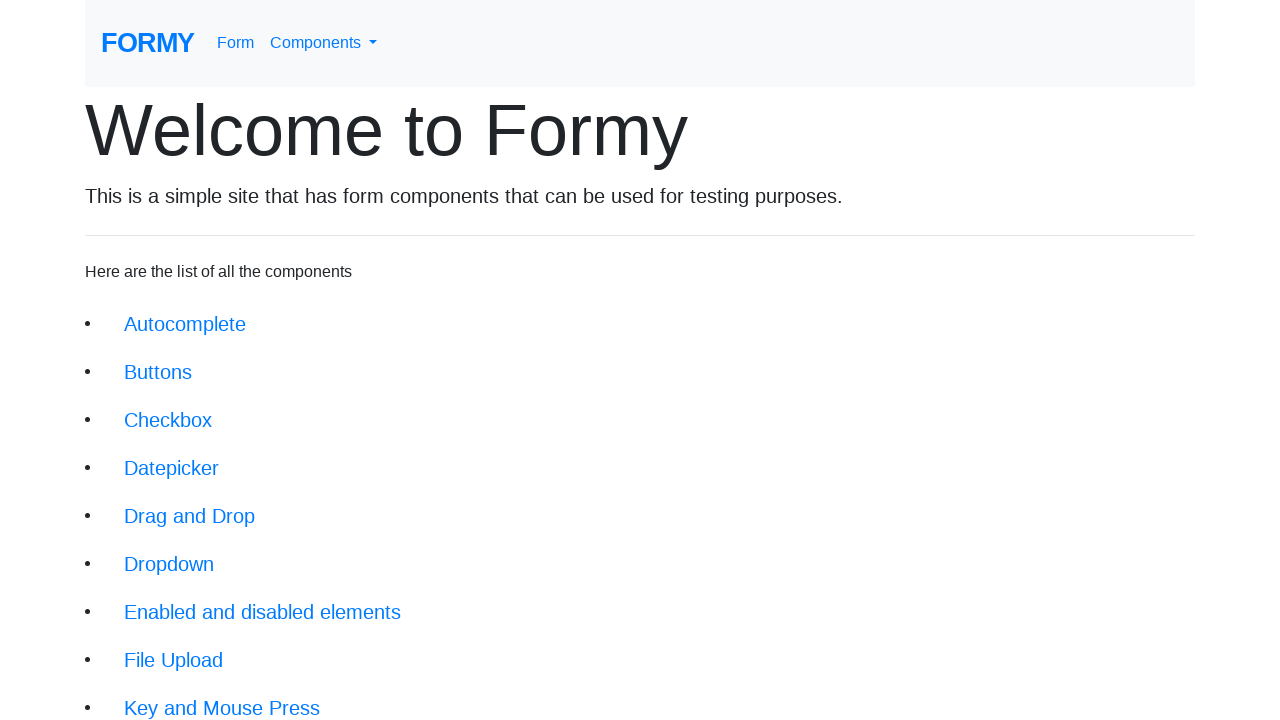

Verified new tab content - h1.display-3 selector found
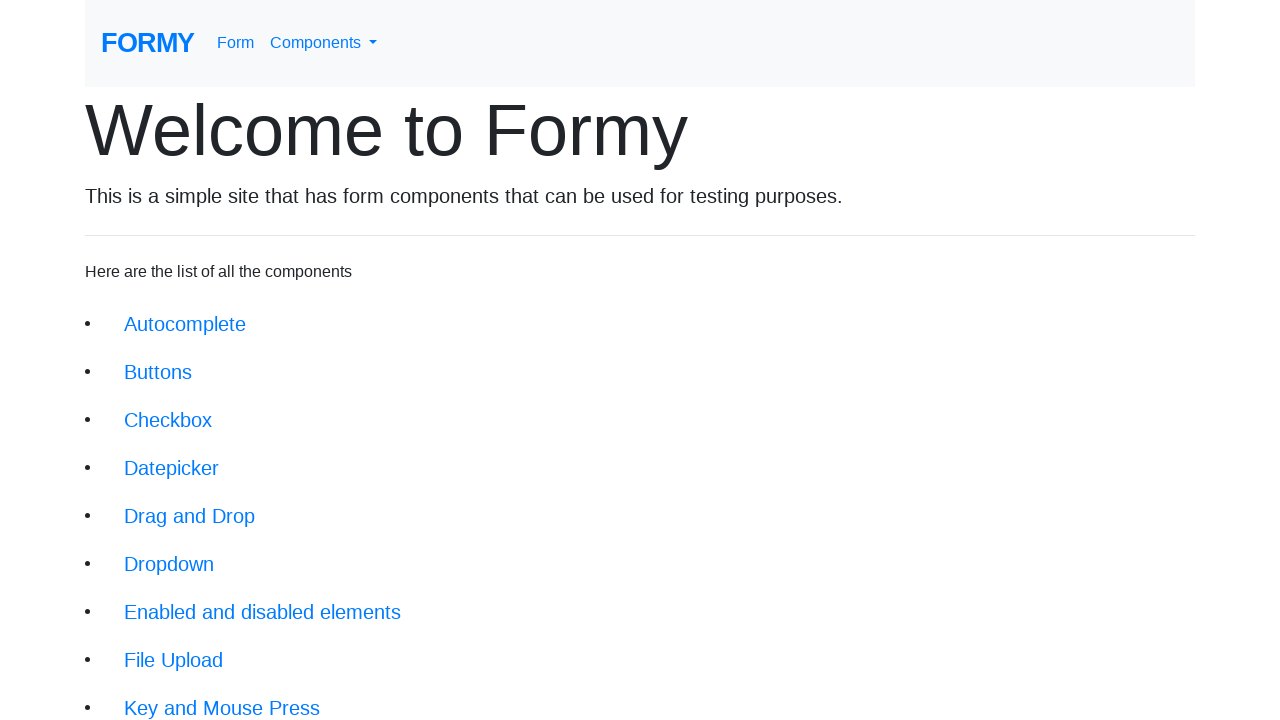

Closed the new tab
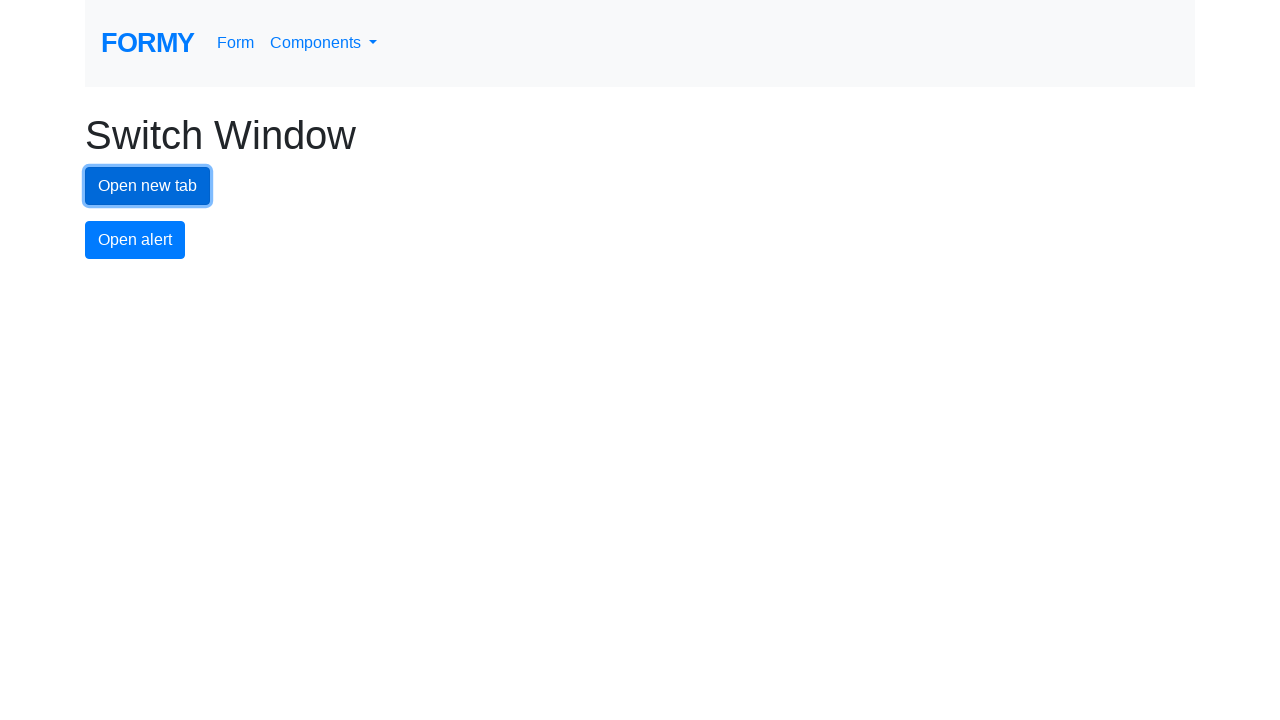

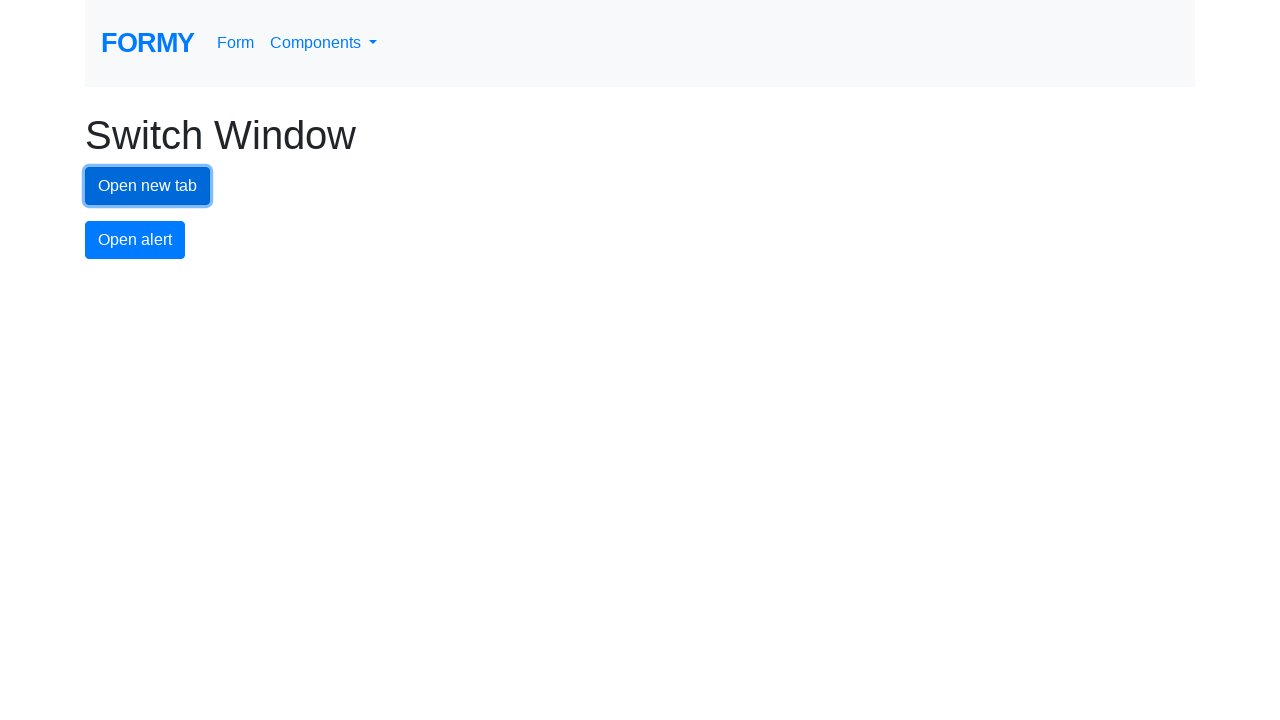